Tests that the counter displays the correct number of todo items as they are added

Starting URL: https://demo.playwright.dev/todomvc

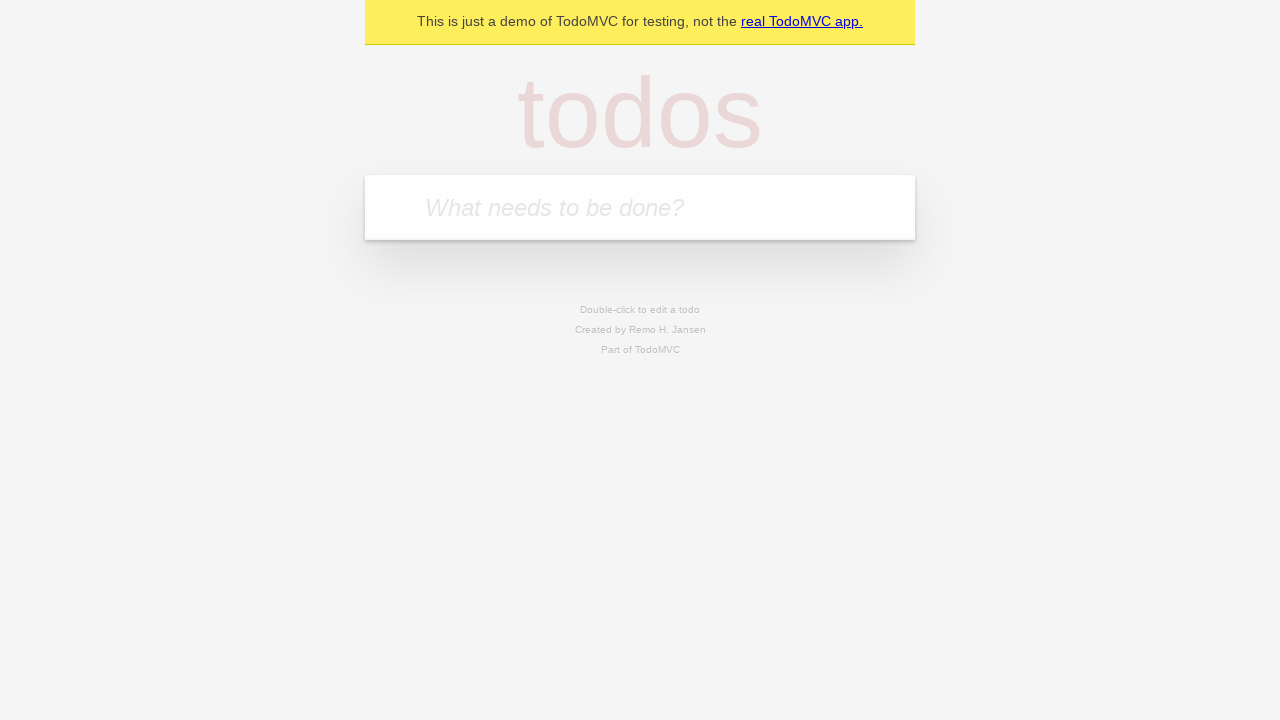

Filled todo input with 'buy some cheese' on internal:attr=[placeholder="What needs to be done?"i]
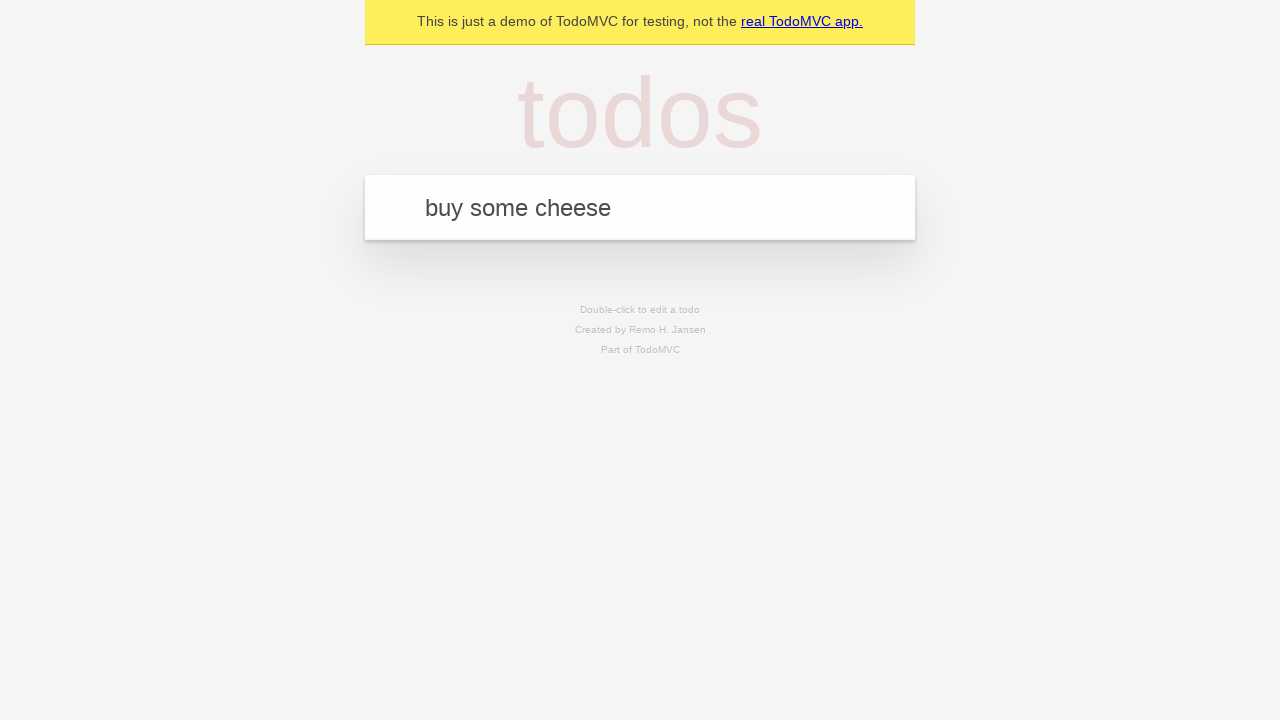

Pressed Enter to add first todo item on internal:attr=[placeholder="What needs to be done?"i]
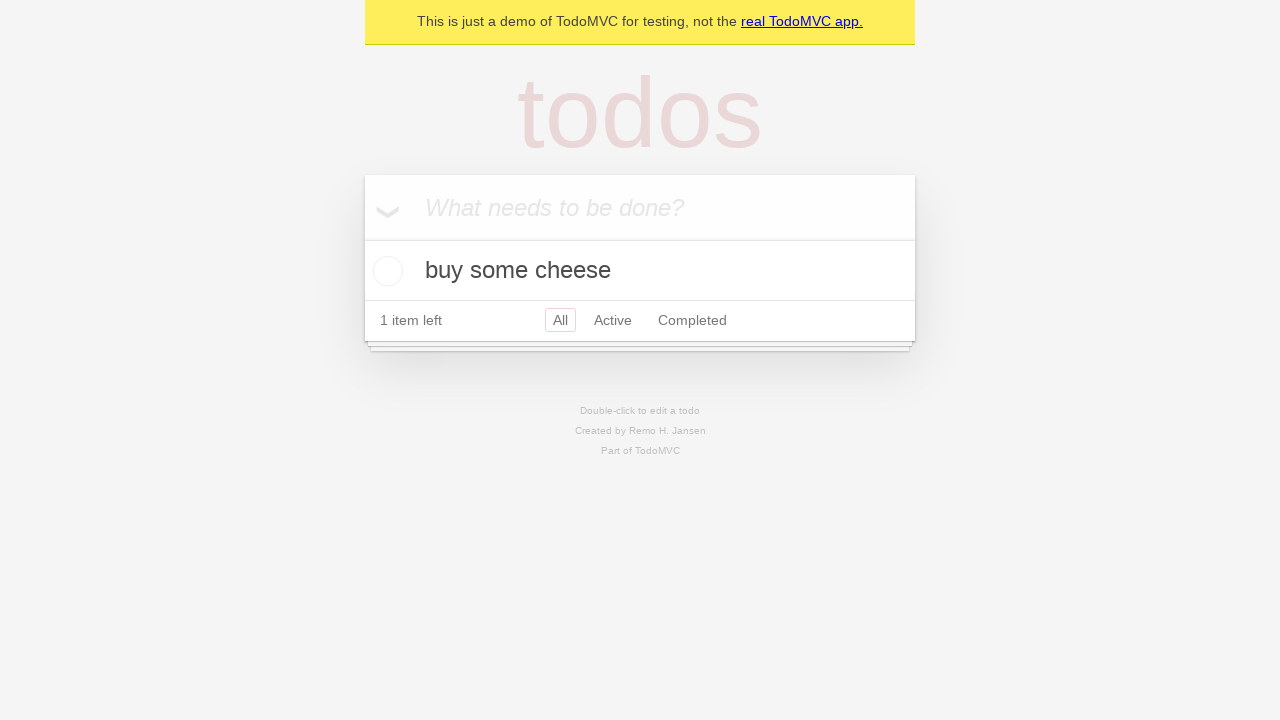

Todo counter appeared after adding first item
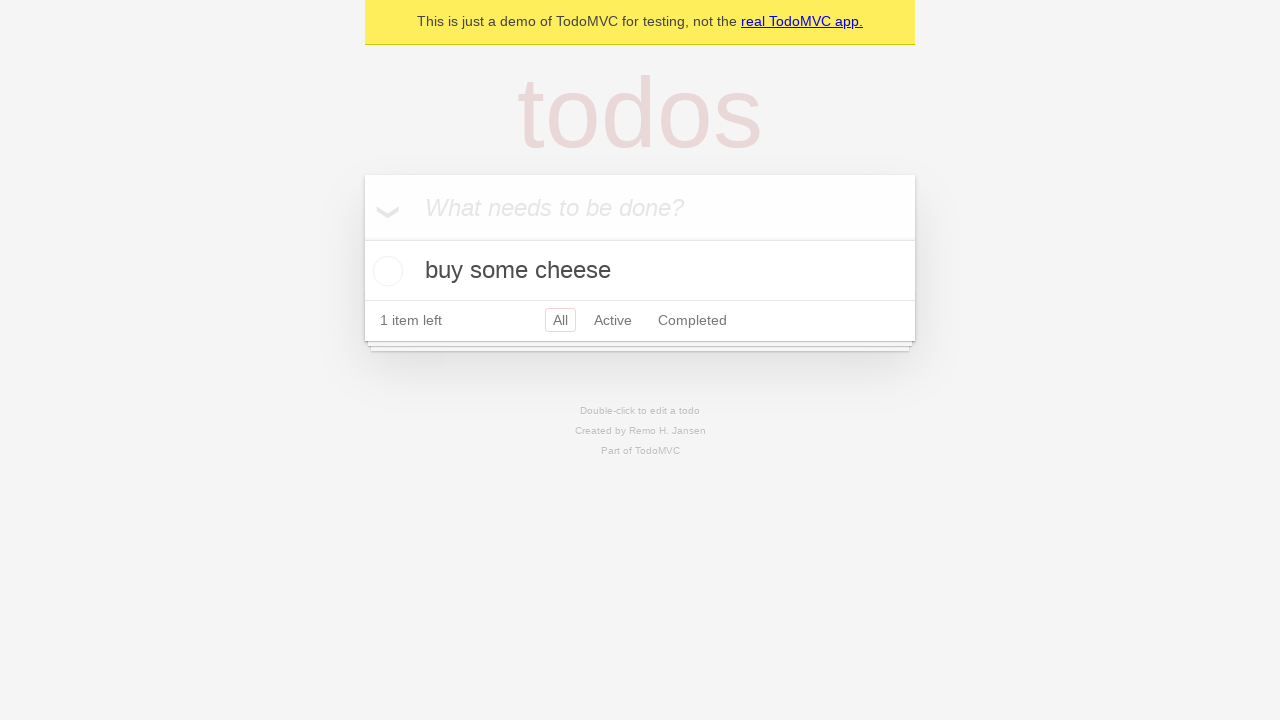

Filled todo input with 'feed the cat' on internal:attr=[placeholder="What needs to be done?"i]
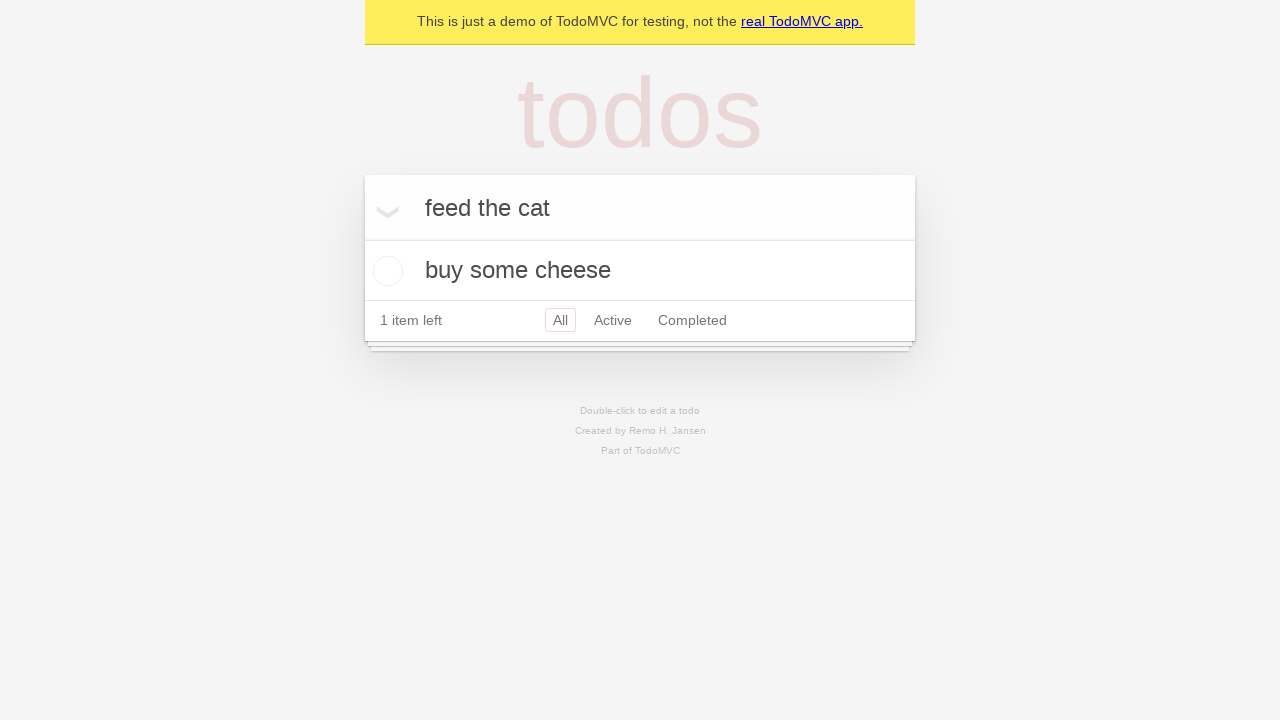

Pressed Enter to add second todo item on internal:attr=[placeholder="What needs to be done?"i]
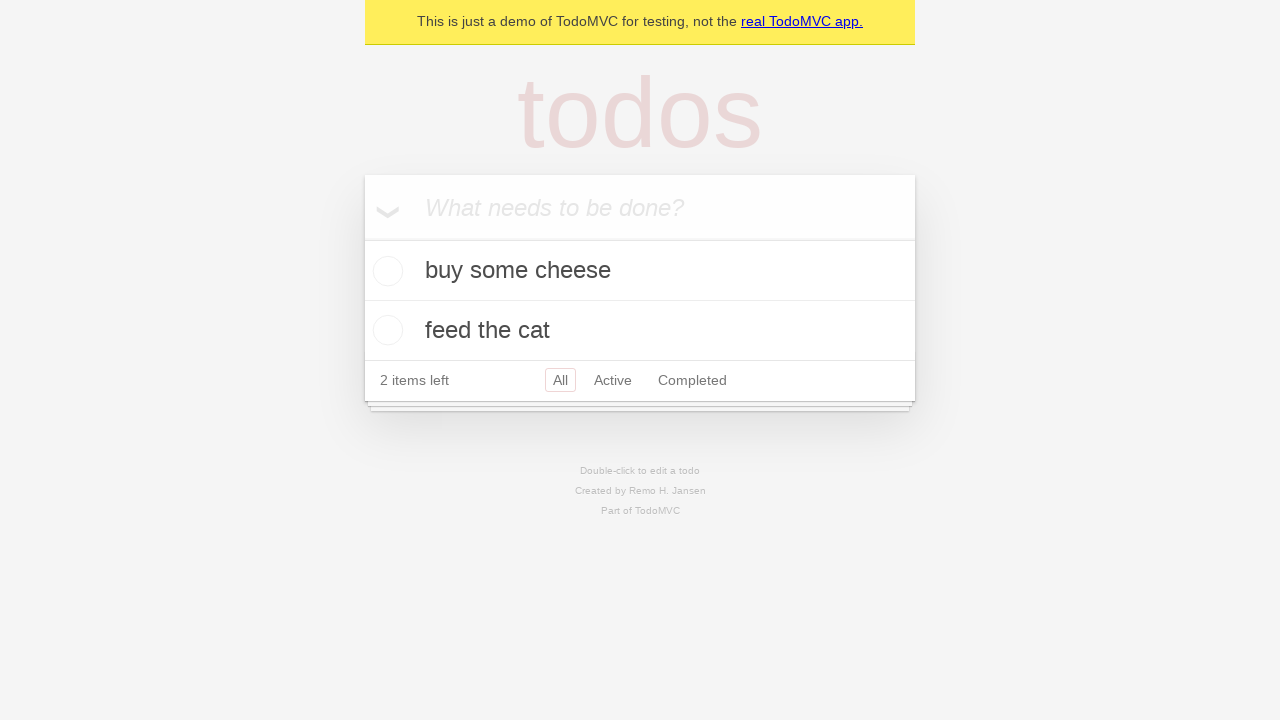

Todo counter updated to reflect 2 items
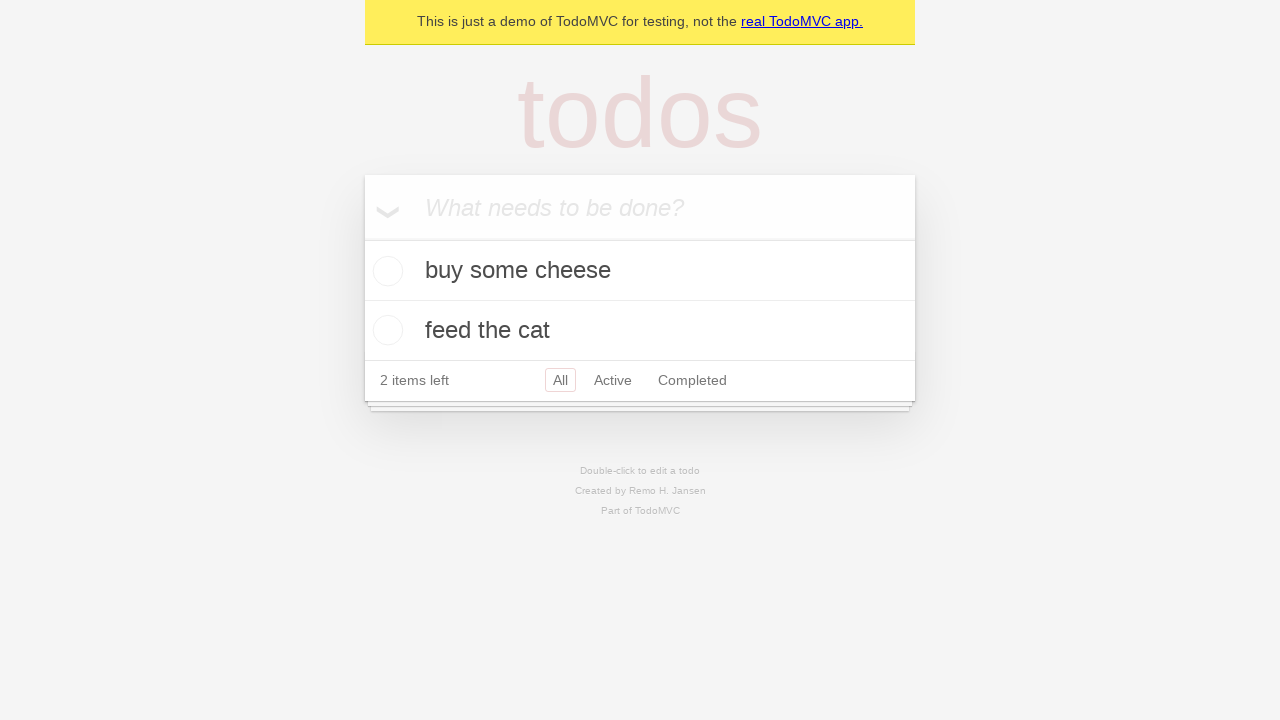

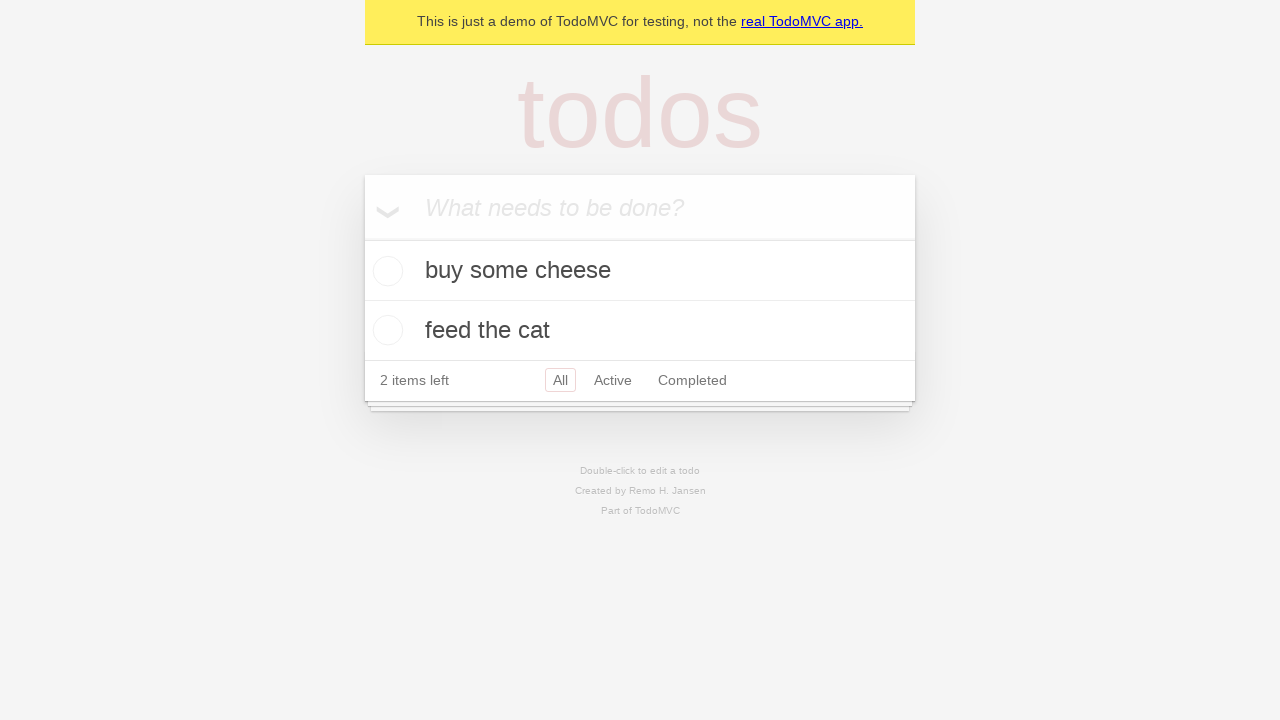